Tests a simple form by filling in first name, last name, city, and country fields using different element locator strategies, then submits the form

Starting URL: http://suninjuly.github.io/simple_form_find_task.html

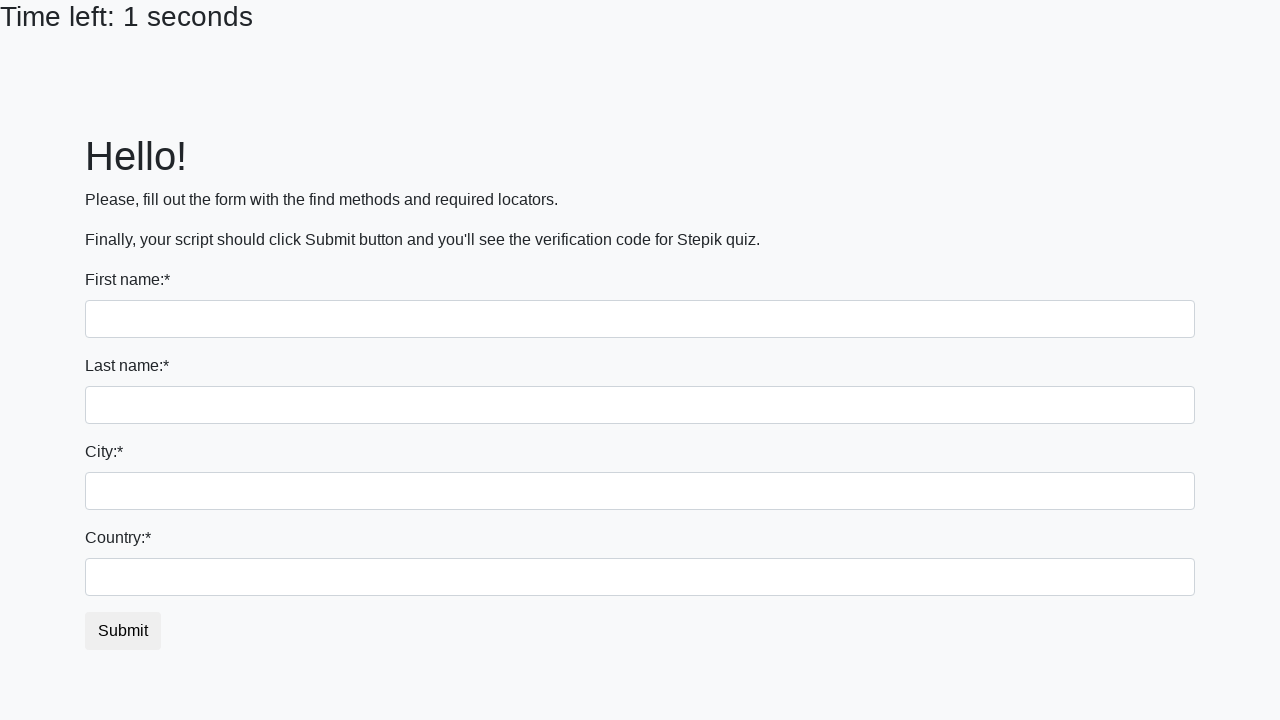

Filled first name field with 'Ivan' using tag name selector on input
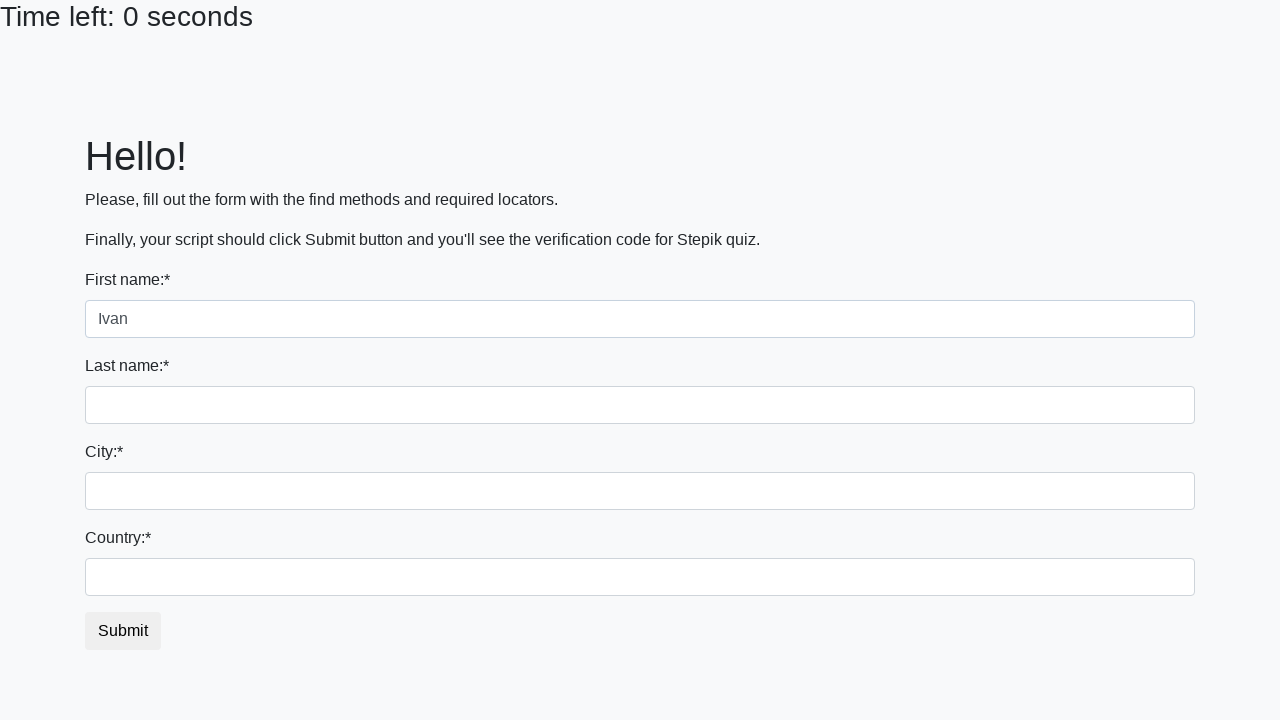

Filled last name field with 'Petrov' using name attribute selector on input[name='last_name']
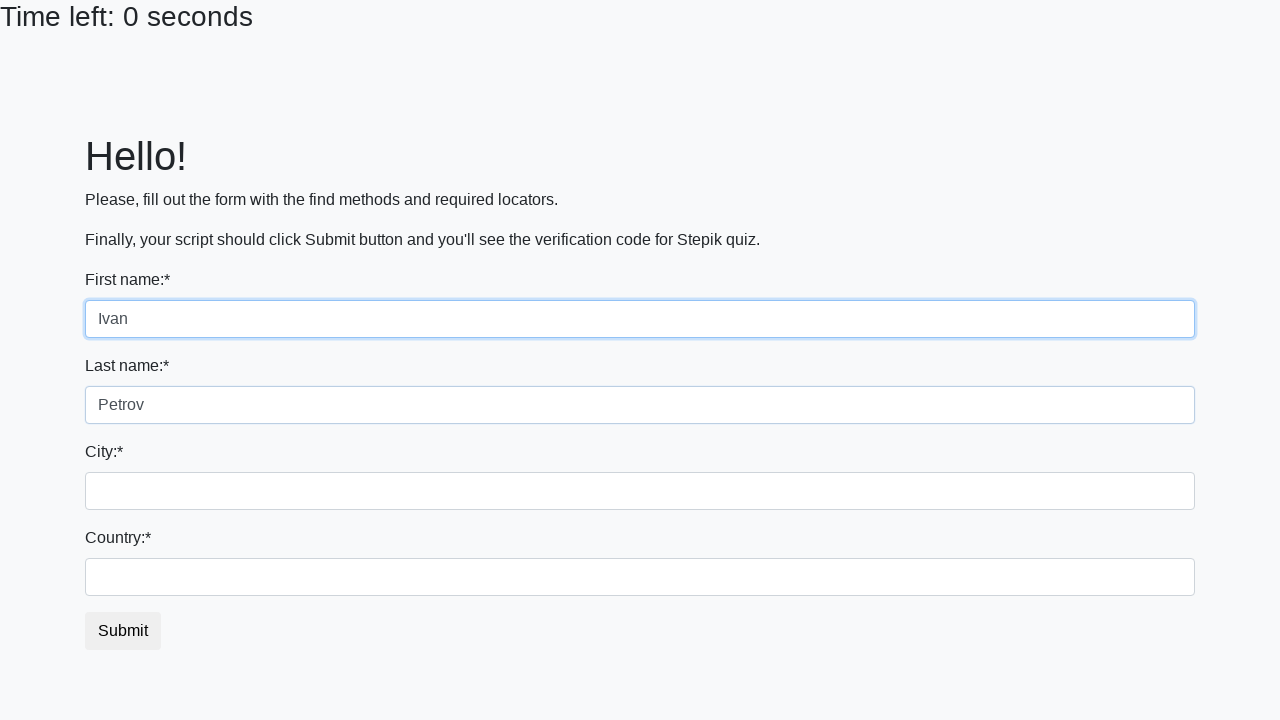

Filled city field with 'Smolensk' using class selector on .city
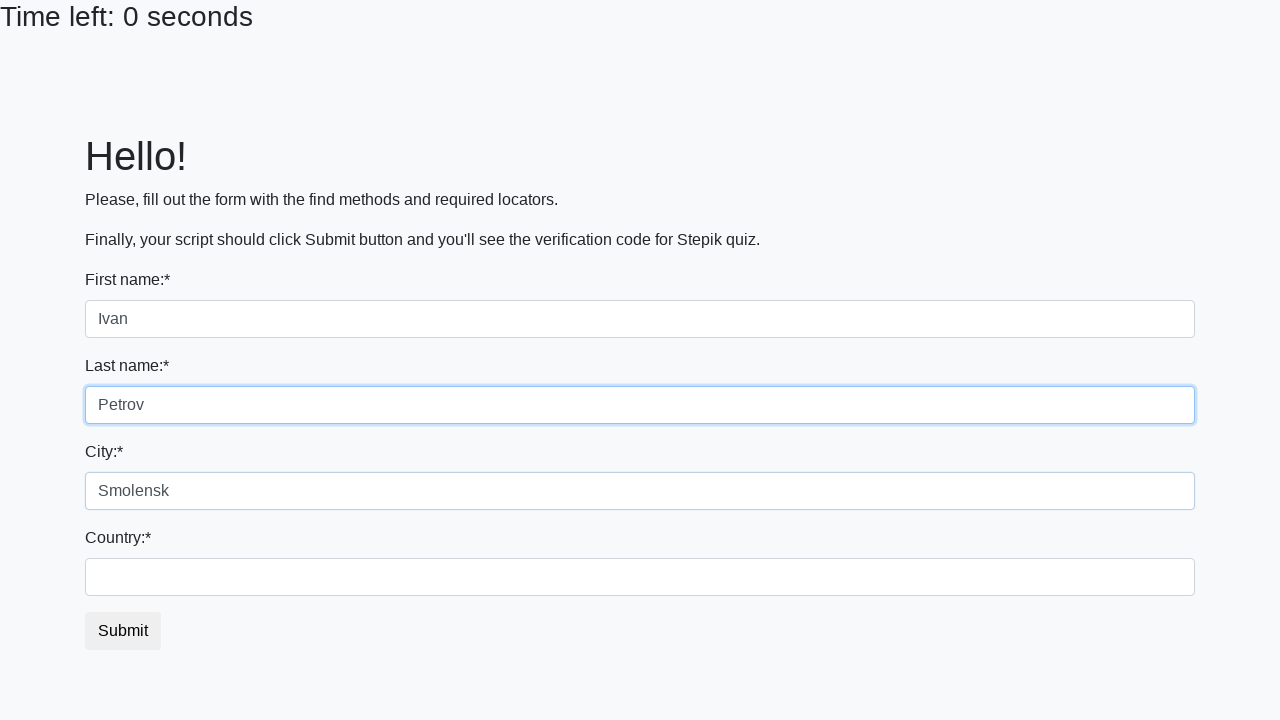

Filled country field with 'Russia' using ID selector on #country
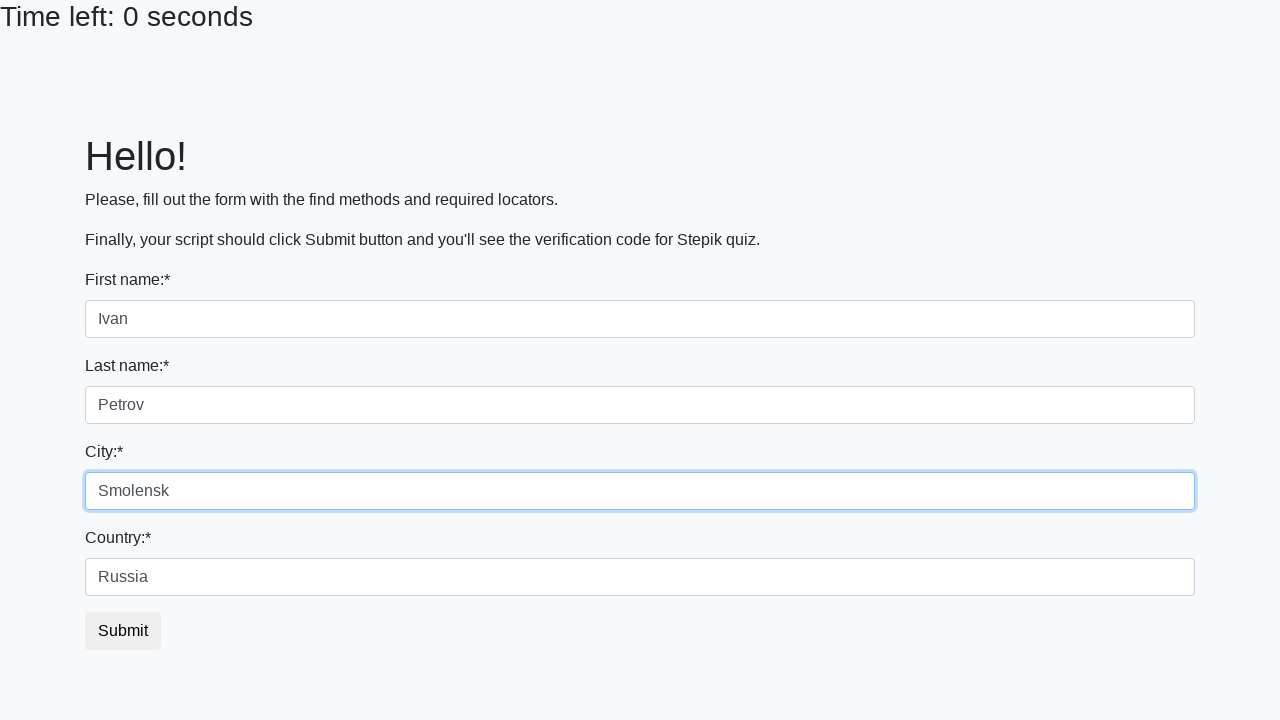

Clicked submit button to submit the form at (123, 631) on button.btn
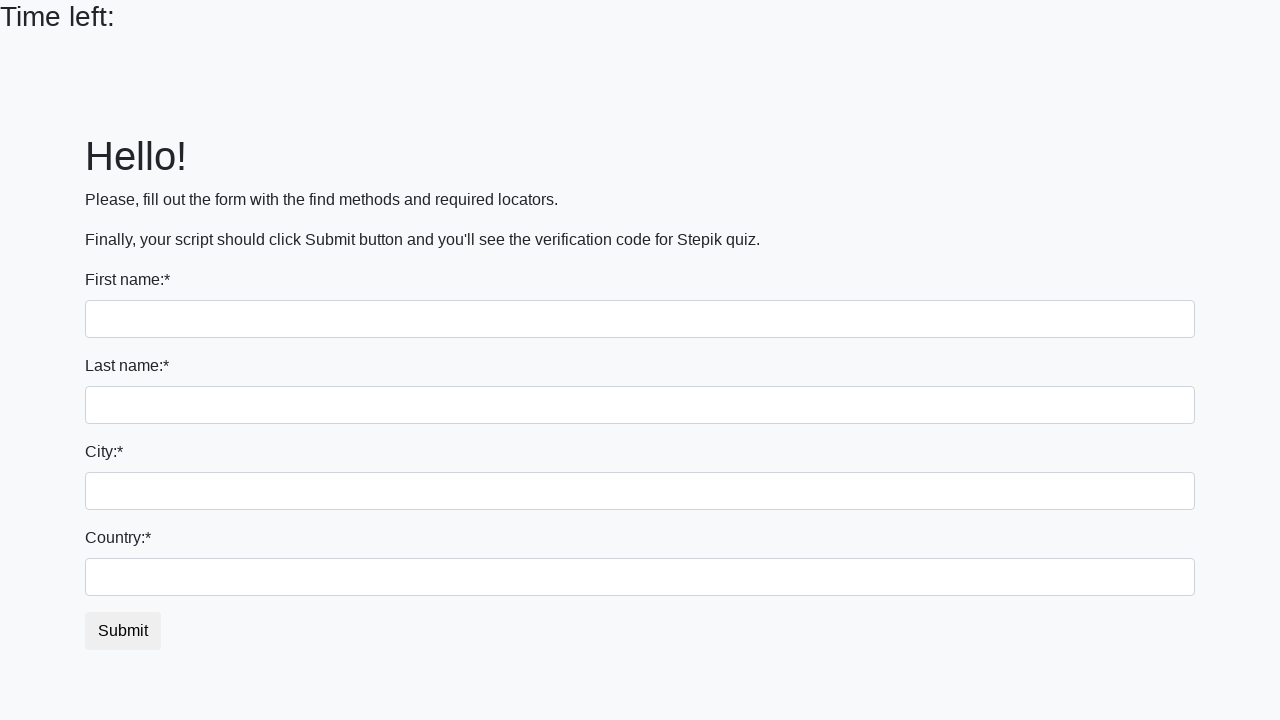

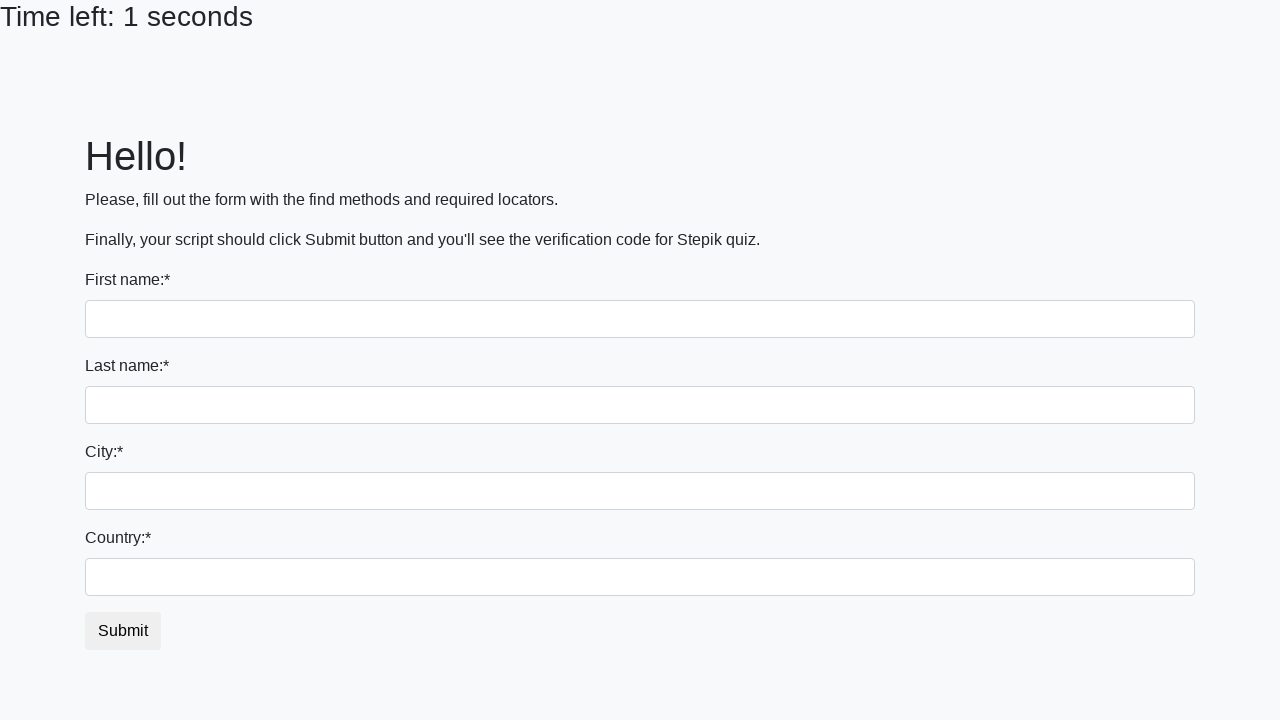